Tests successful registration with valid user information

Starting URL: https://dsportalapp.herokuapp.com/register

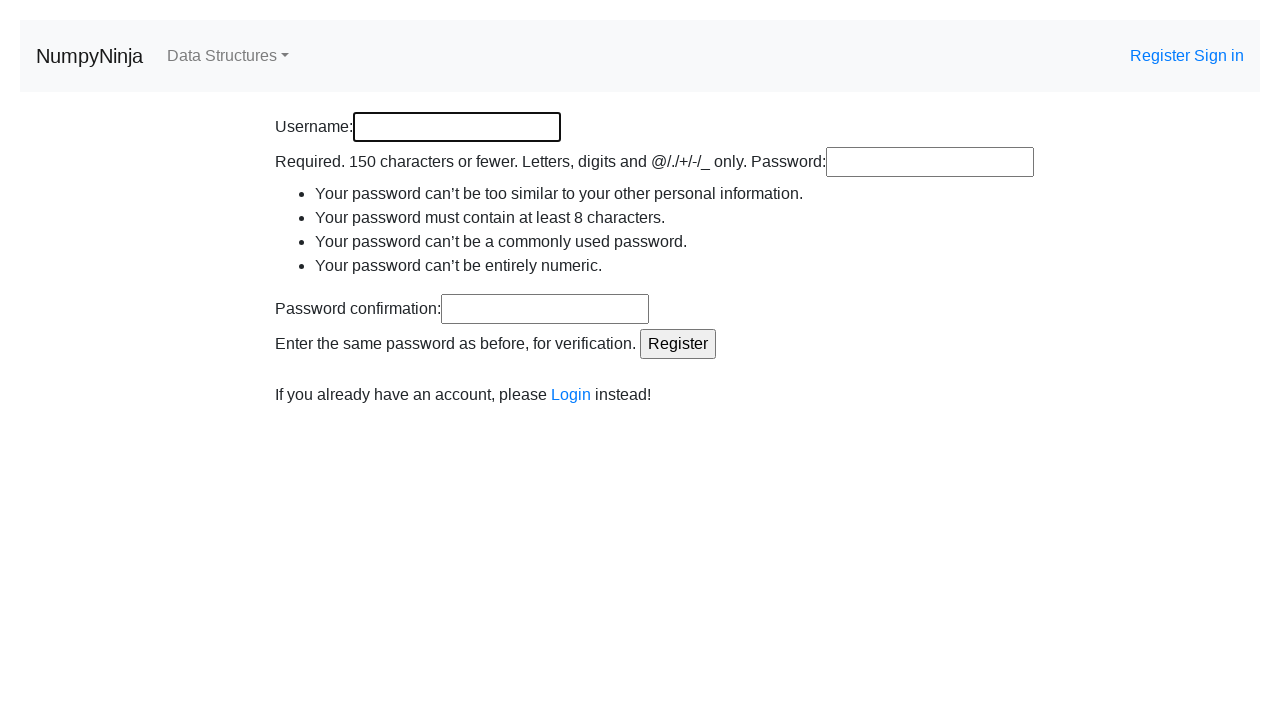

Filled username field with 'validuser2024@example.com' on #id_username
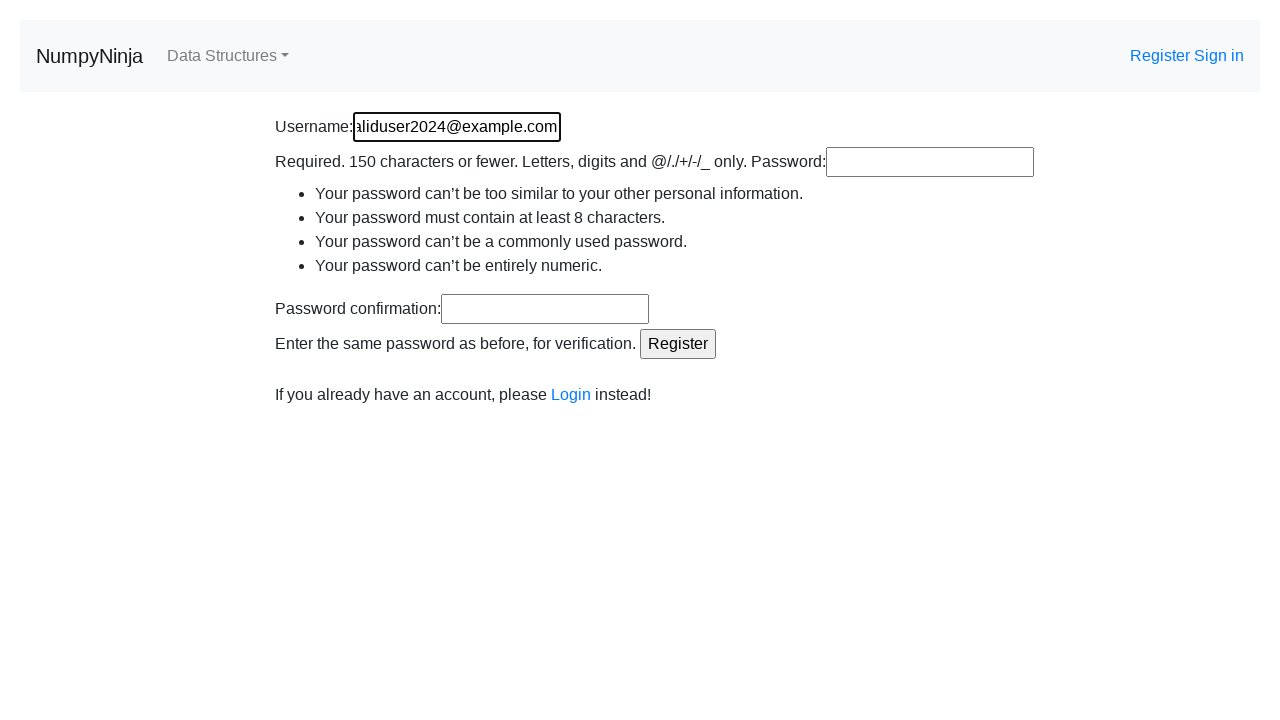

Filled password field with 'securepass456' on #id_password1
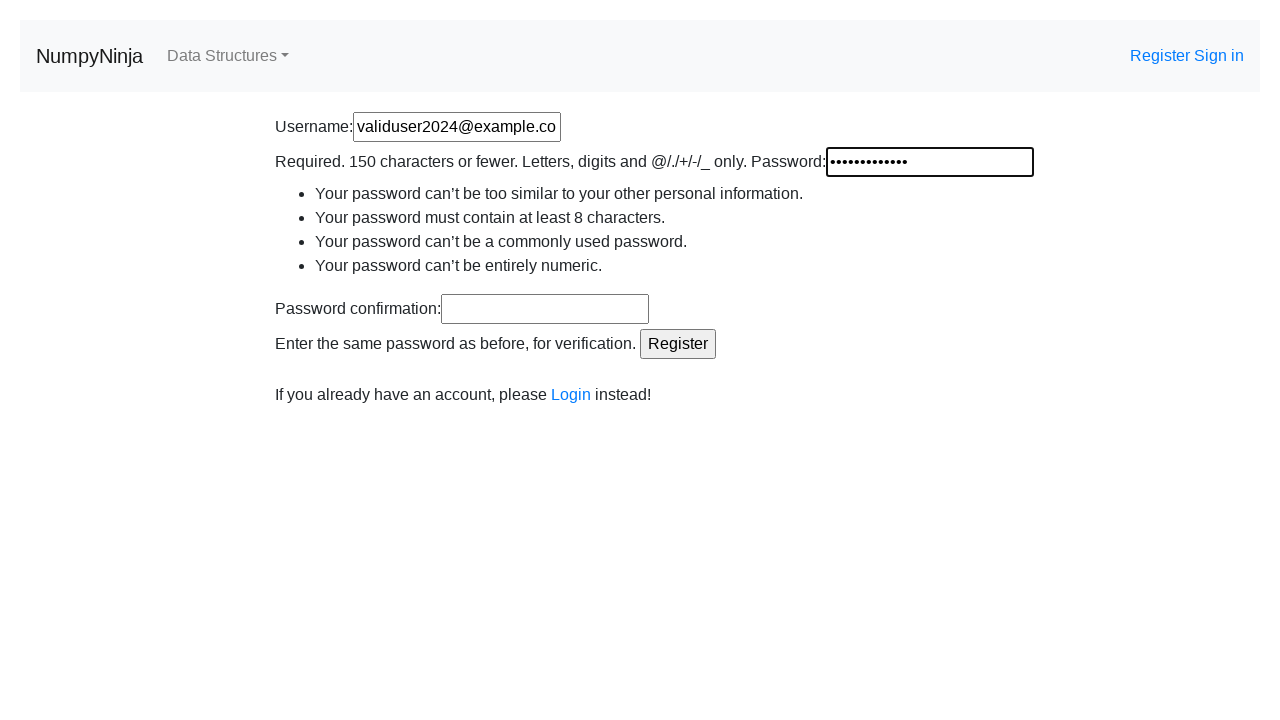

Filled password confirmation field with 'securepass456' on #id_password2
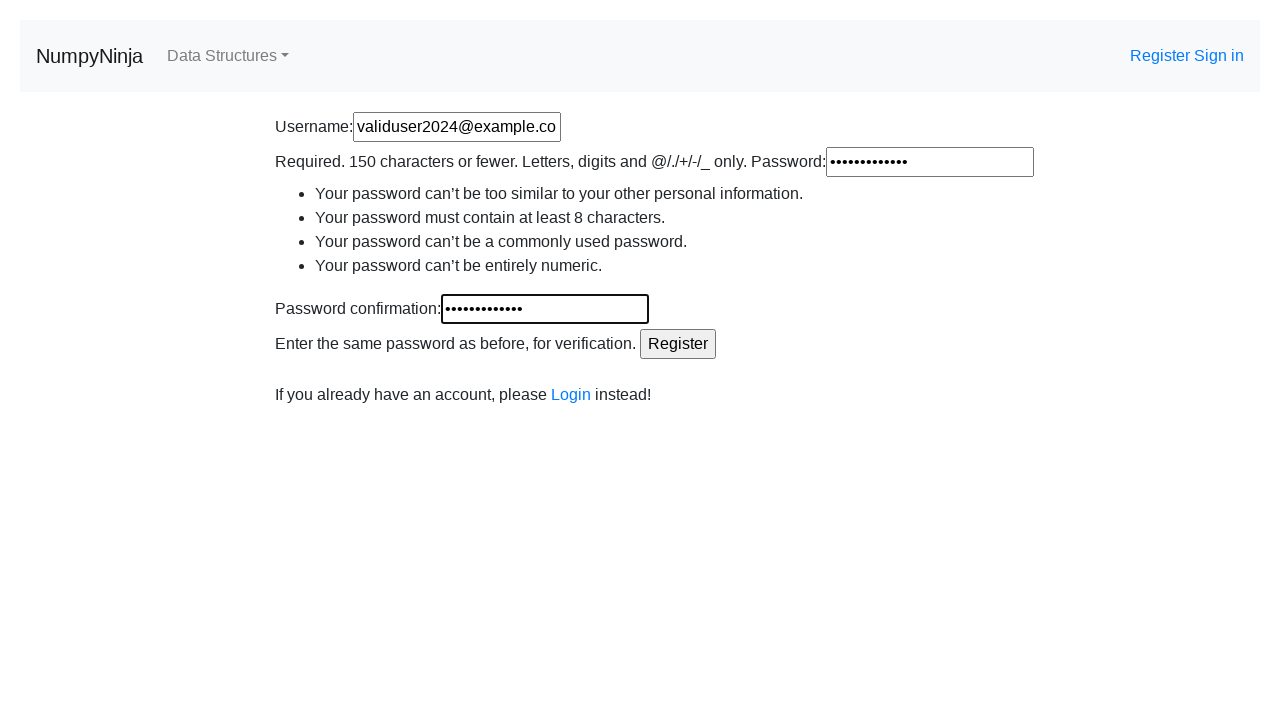

Clicked Register button to submit registration form at (678, 344) on input[value='Register']
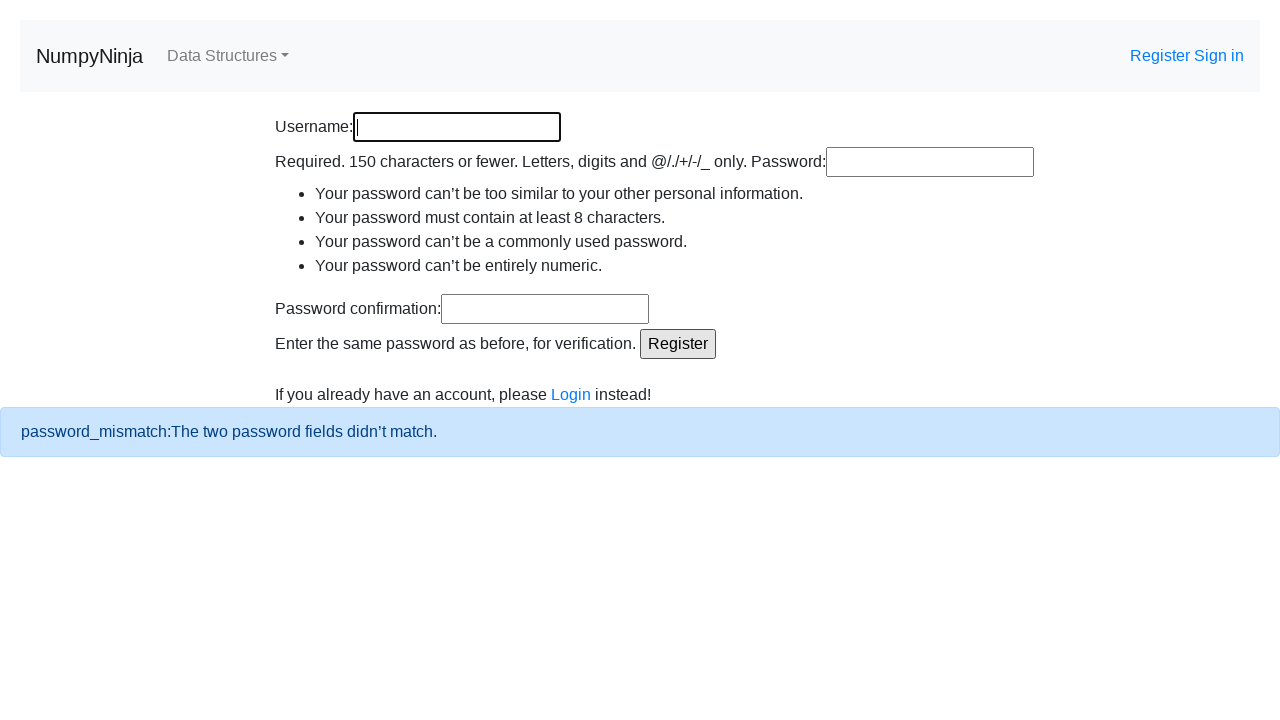

Success message appeared confirming registration
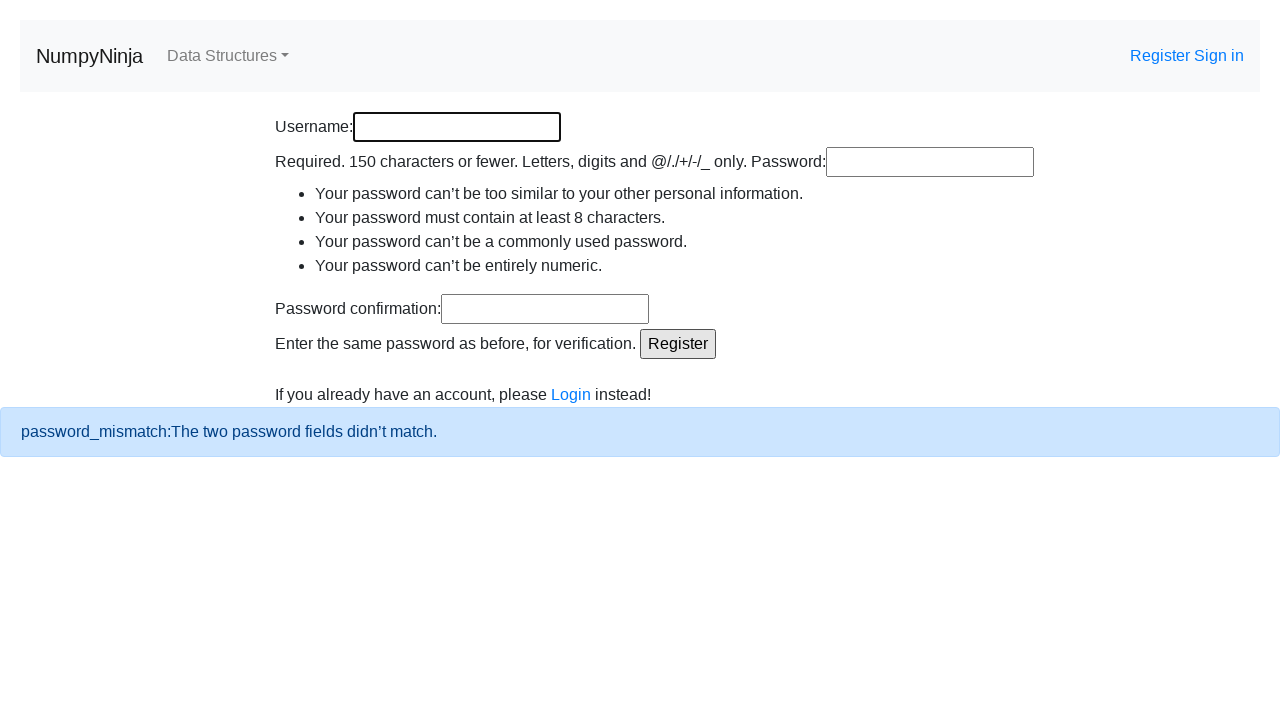

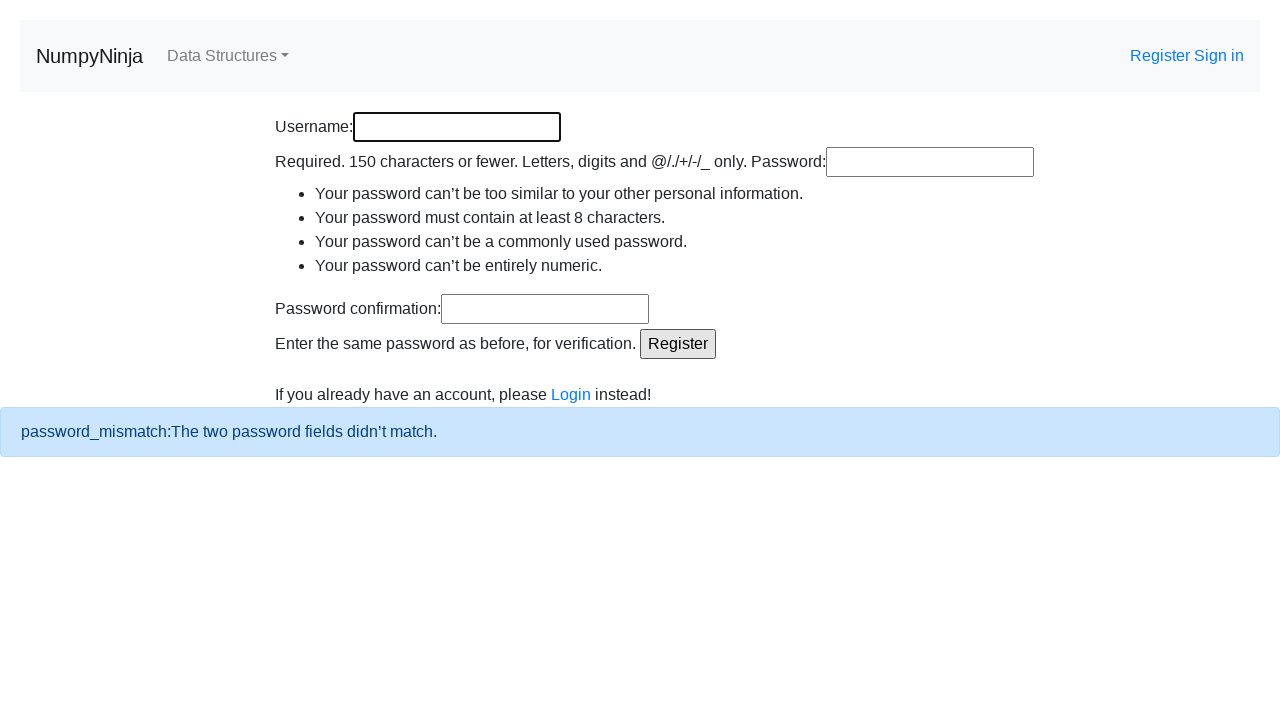